Fills a simple form with first name, last name, city, and country fields, then submits it and handles the resulting alert

Starting URL: http://suninjuly.github.io/simple_form_find_task.html

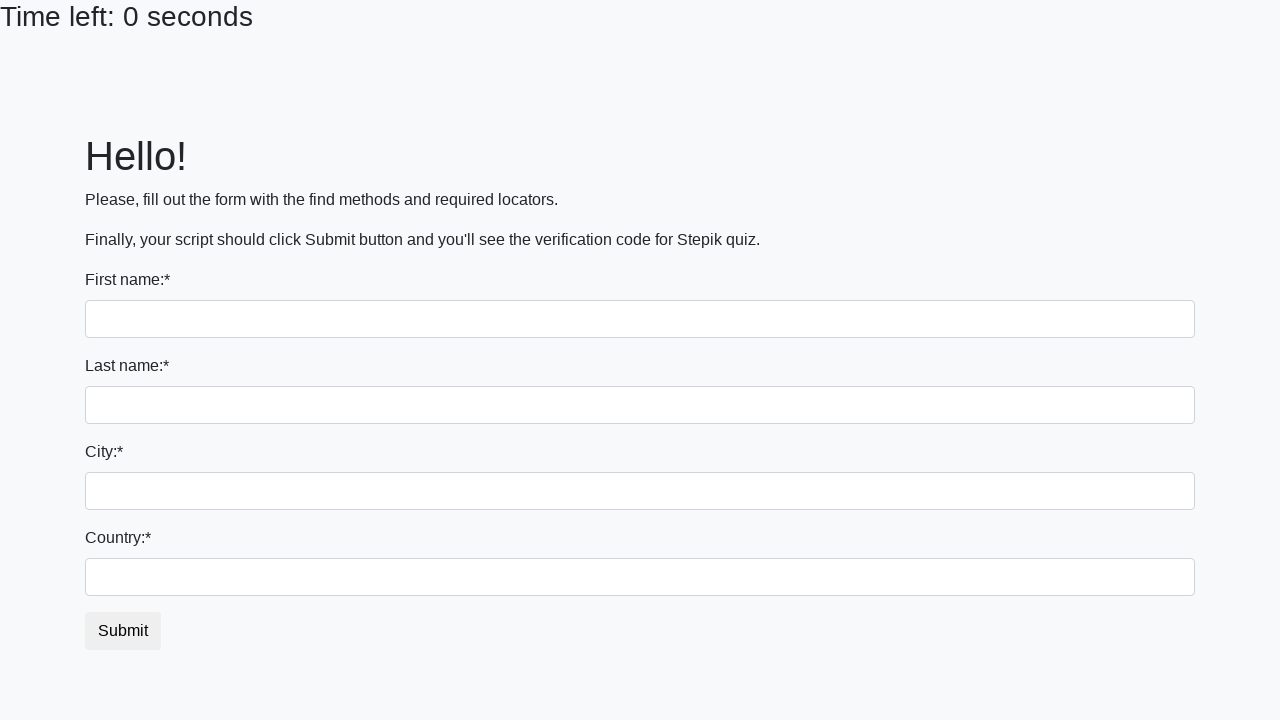

Filled first name field with 'Ivan' on input
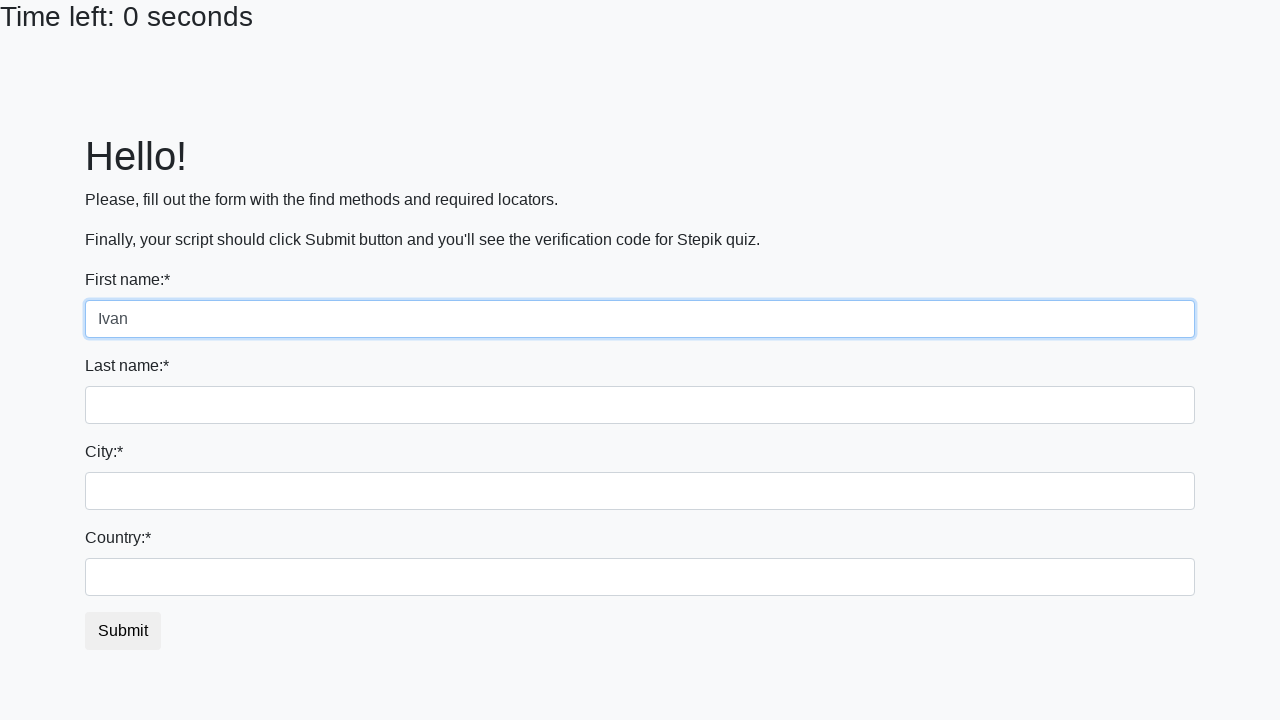

Filled last name field with 'Petrov' on input[name='last_name']
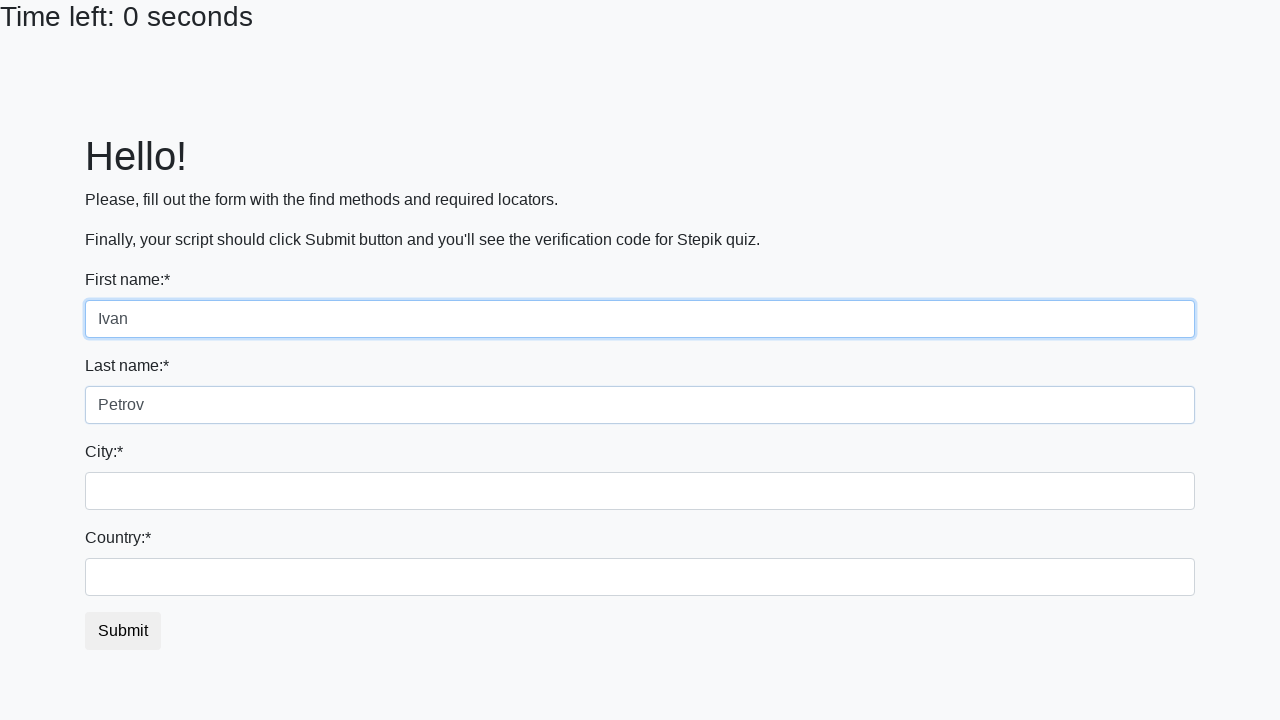

Filled city field with 'Smolensk' on .city
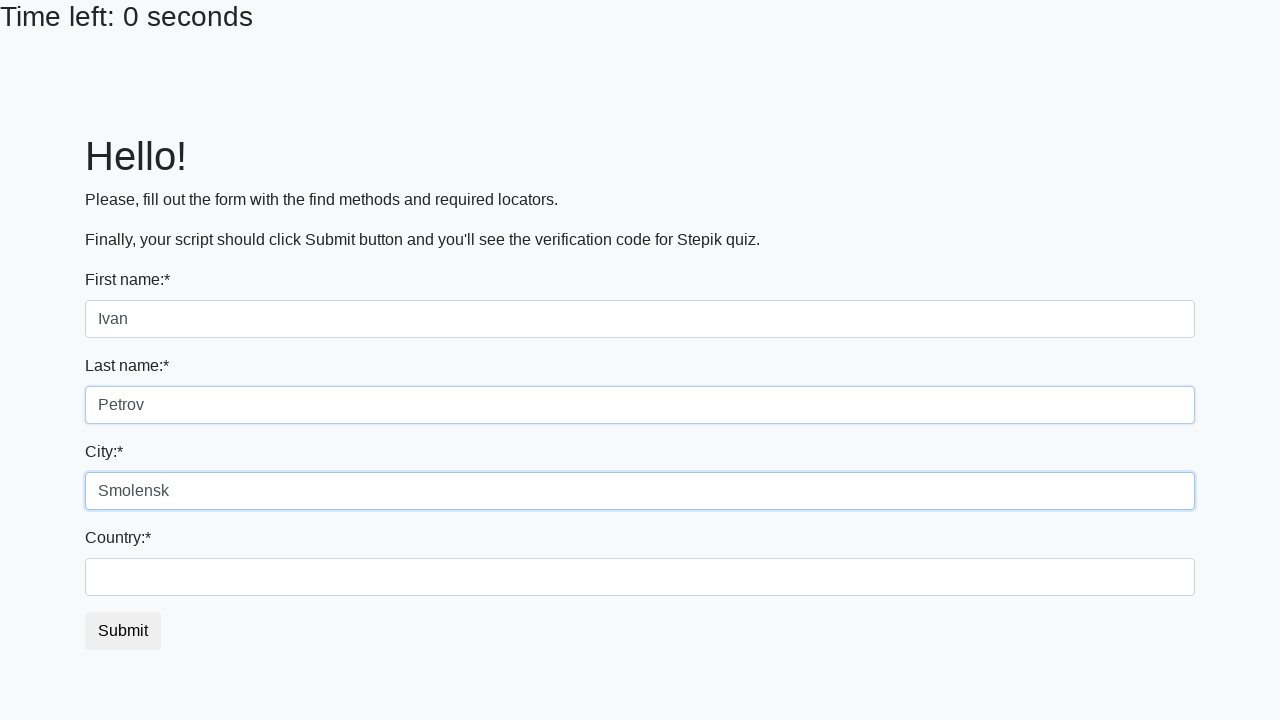

Filled country field with 'Russia' on #country
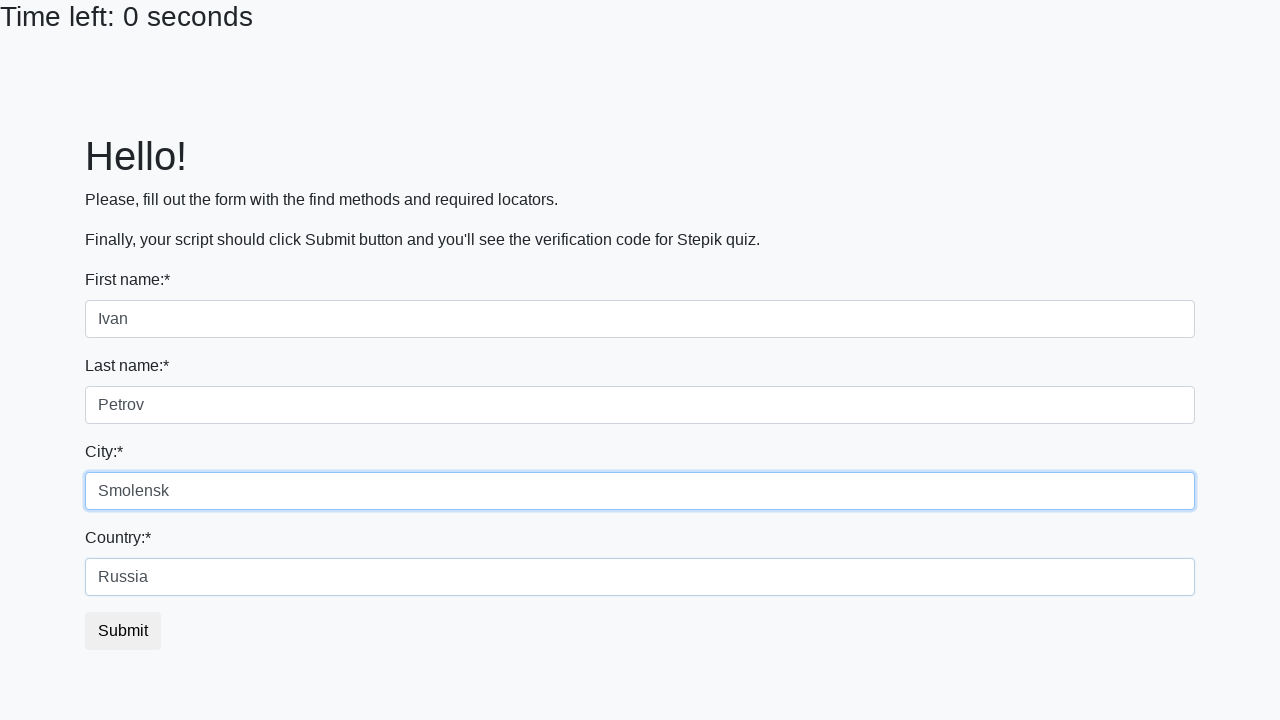

Clicked submit button to submit the form at (123, 631) on #submit_button
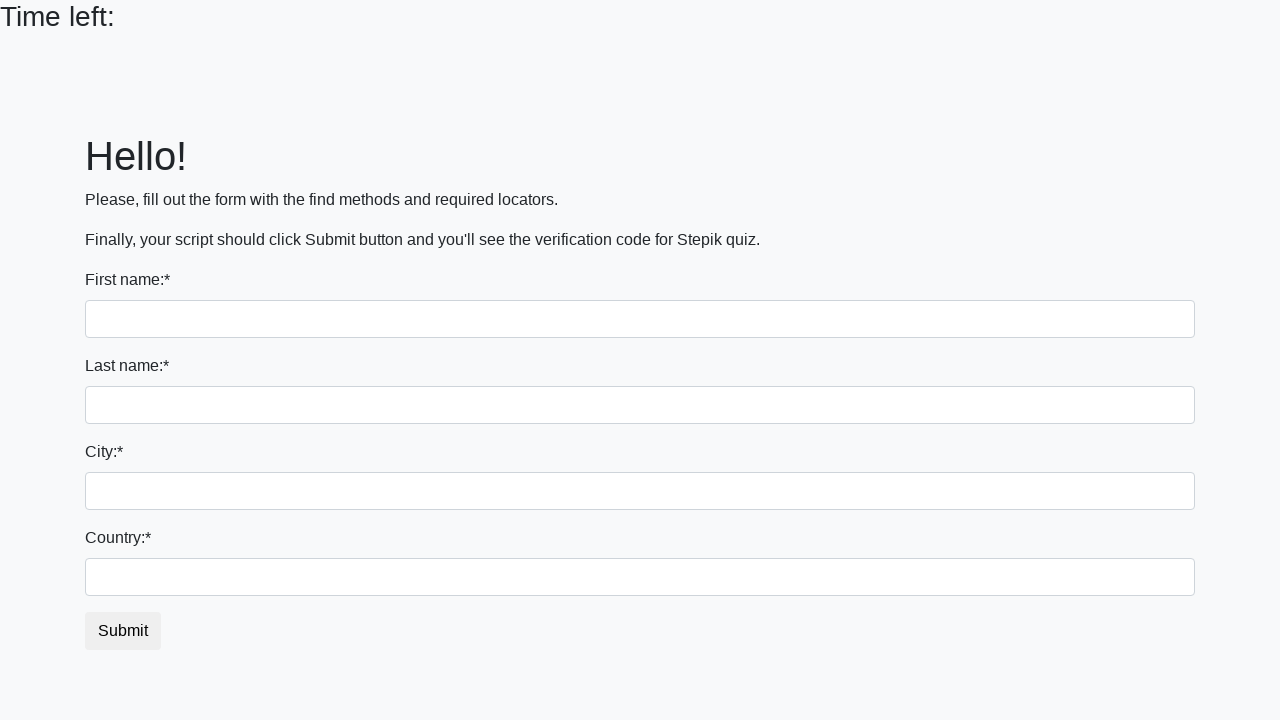

Set up dialog handler to accept alerts
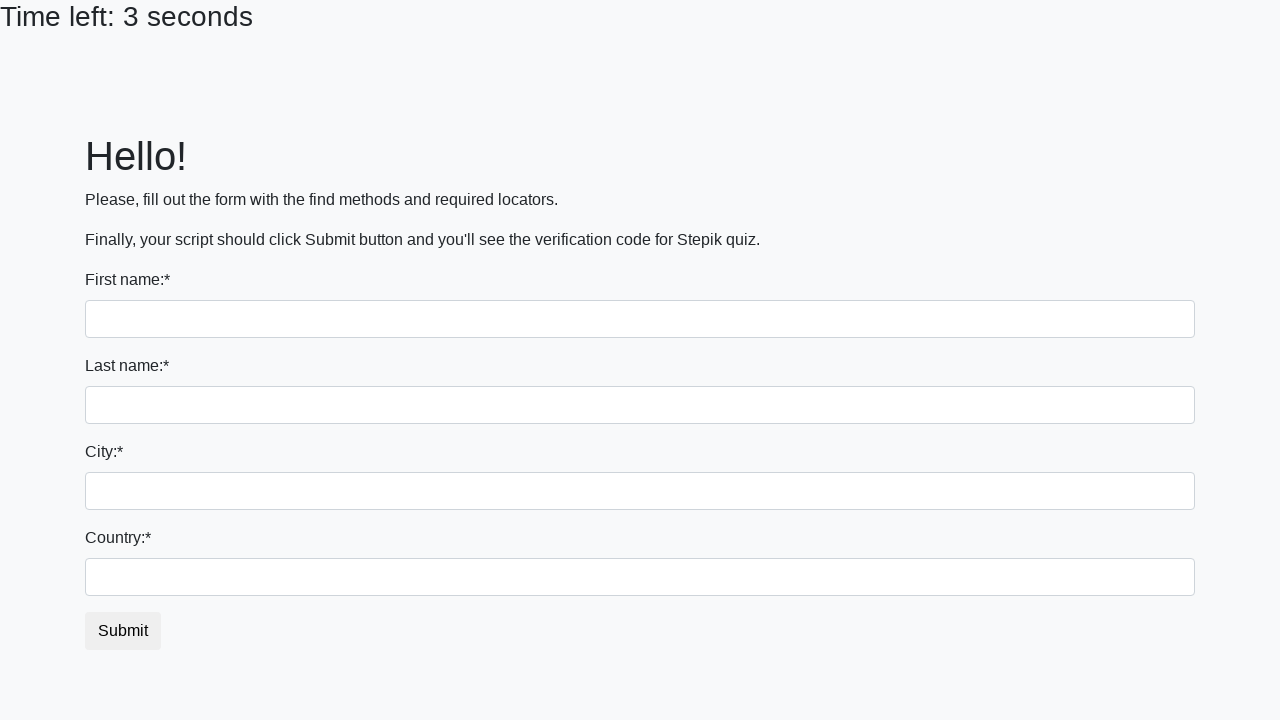

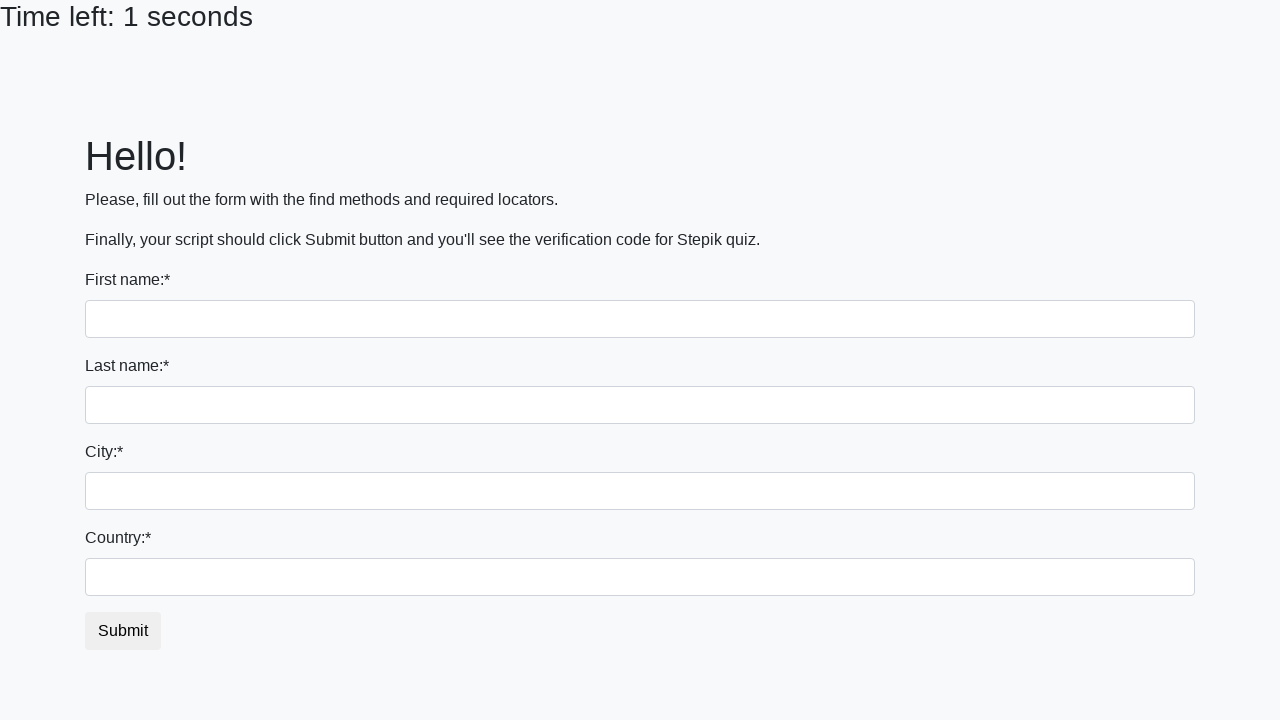